Tests a registration form by filling in first name, last name, and email fields, then submitting the form and verifying successful registration message

Starting URL: http://suninjuly.github.io/registration1.html

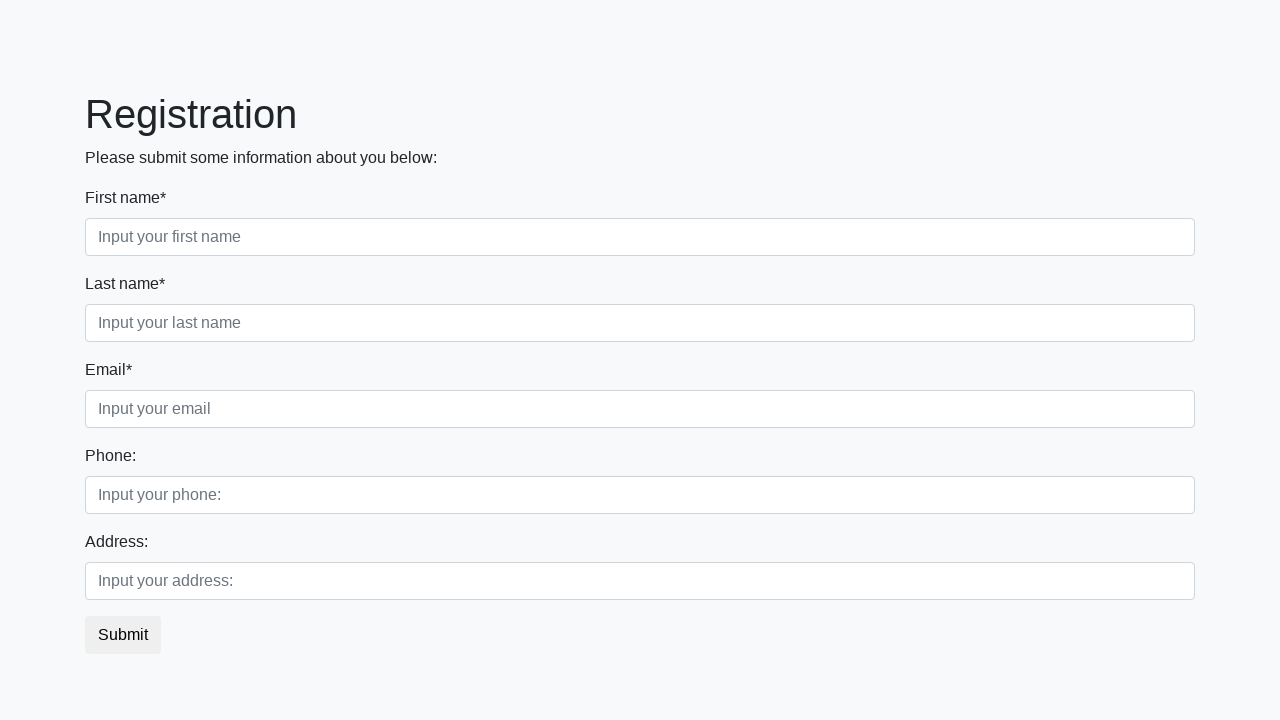

Filled first name field with 'Ivan' on .first_block input.form-control.first
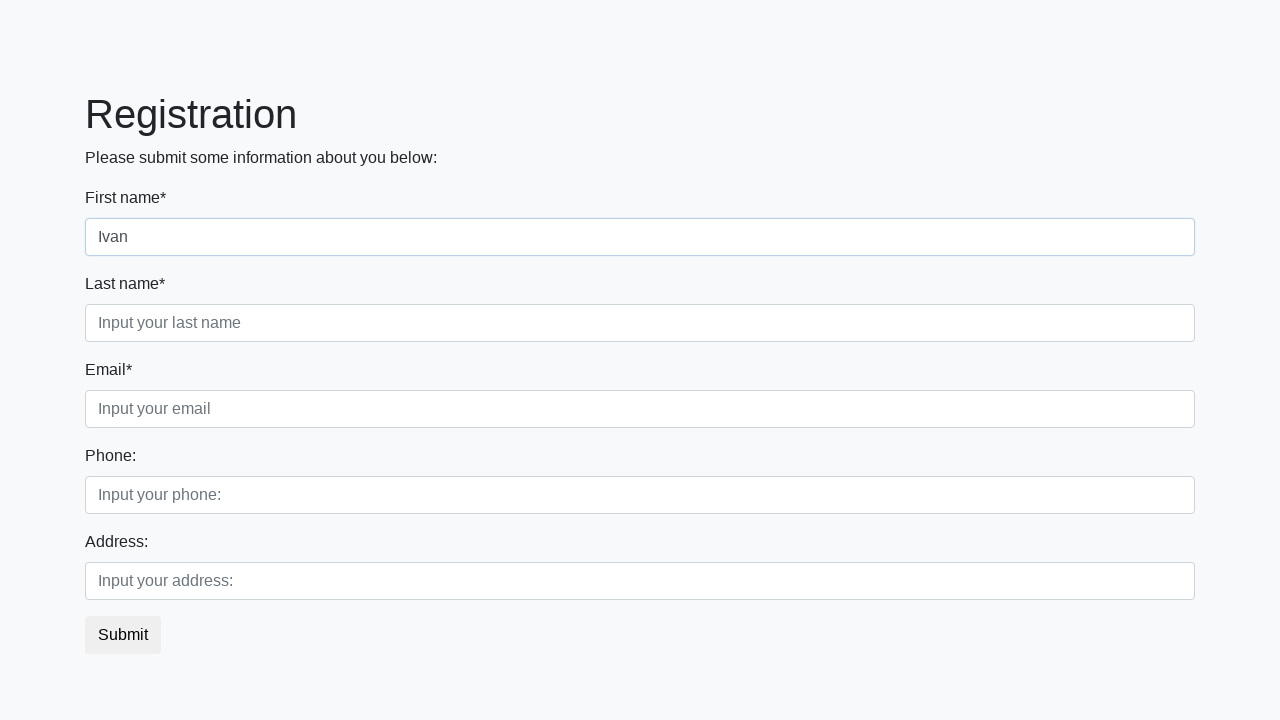

Filled last name field with 'Petrov' on .first_block input.form-control.second
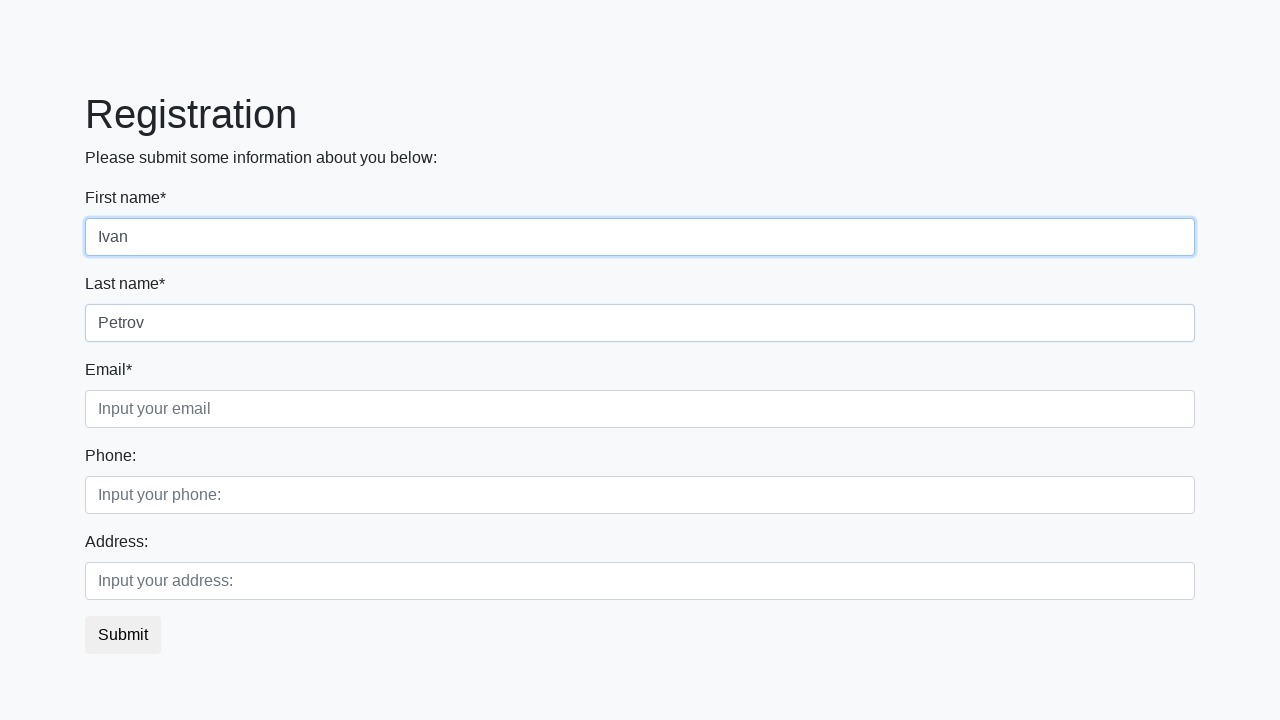

Filled email field with 'Test@email.ru' on .first_block input.form-control.third
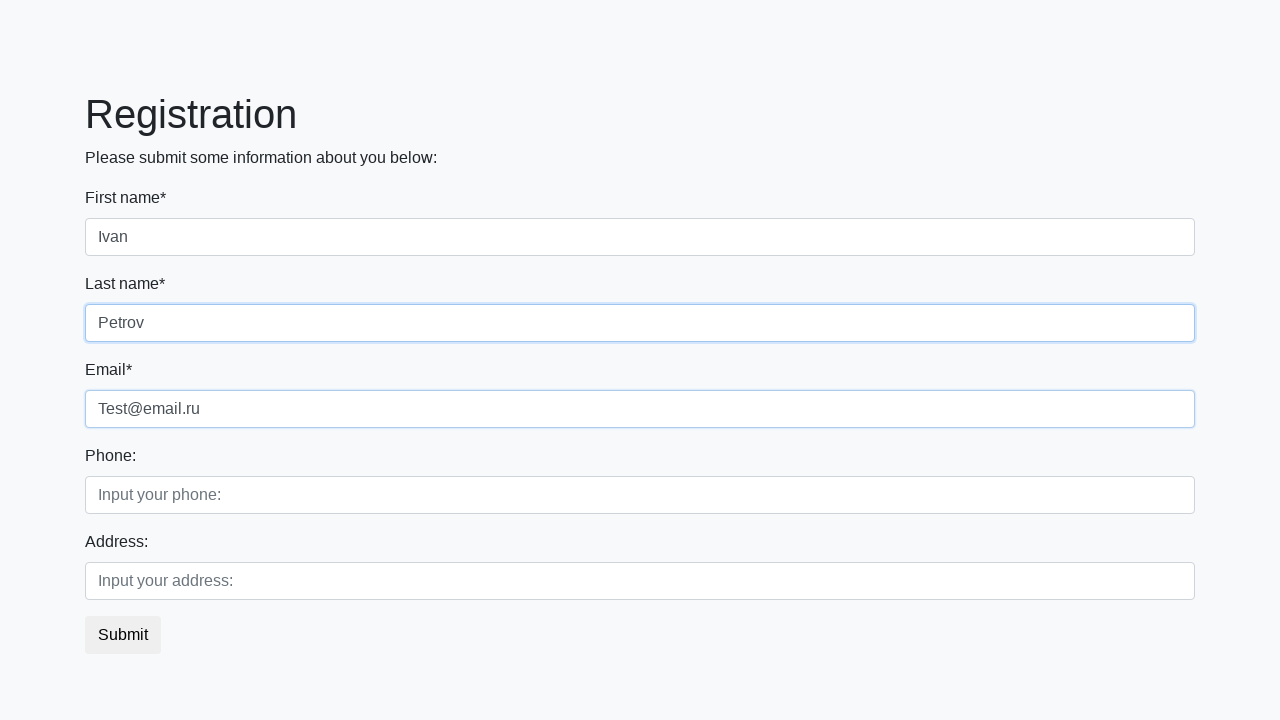

Clicked submit button to register at (123, 635) on button.btn
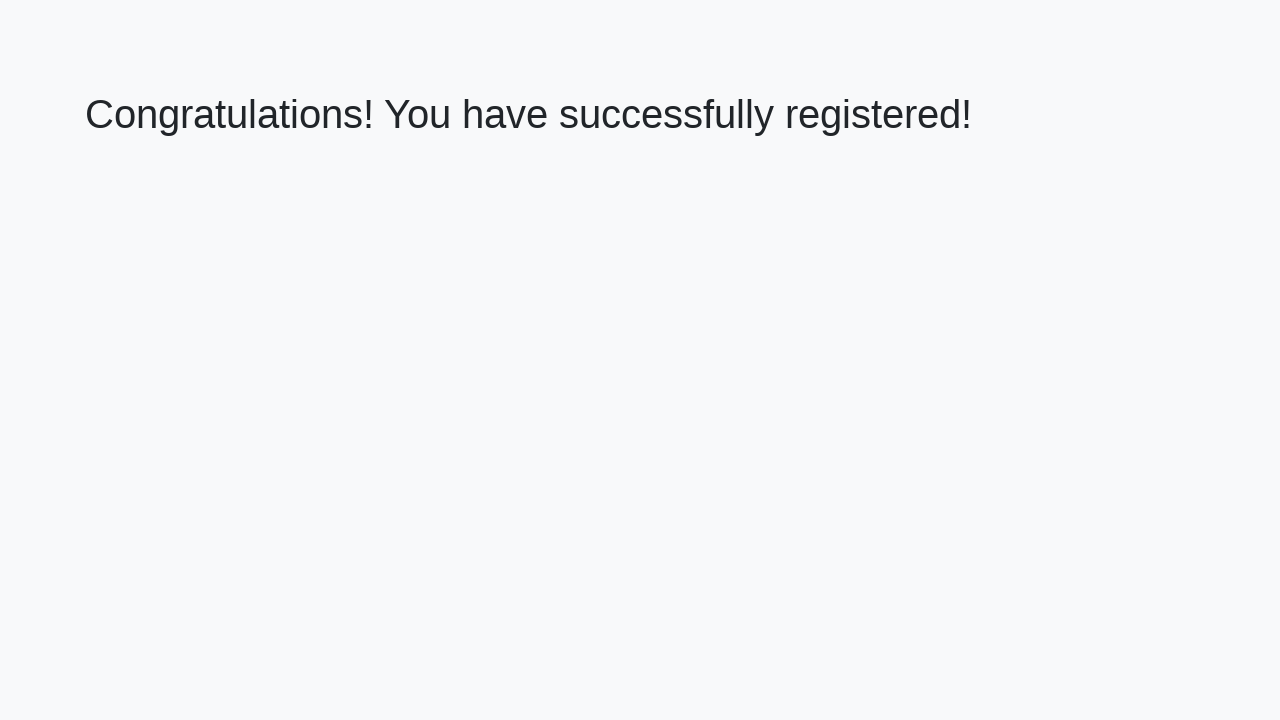

Success message heading loaded
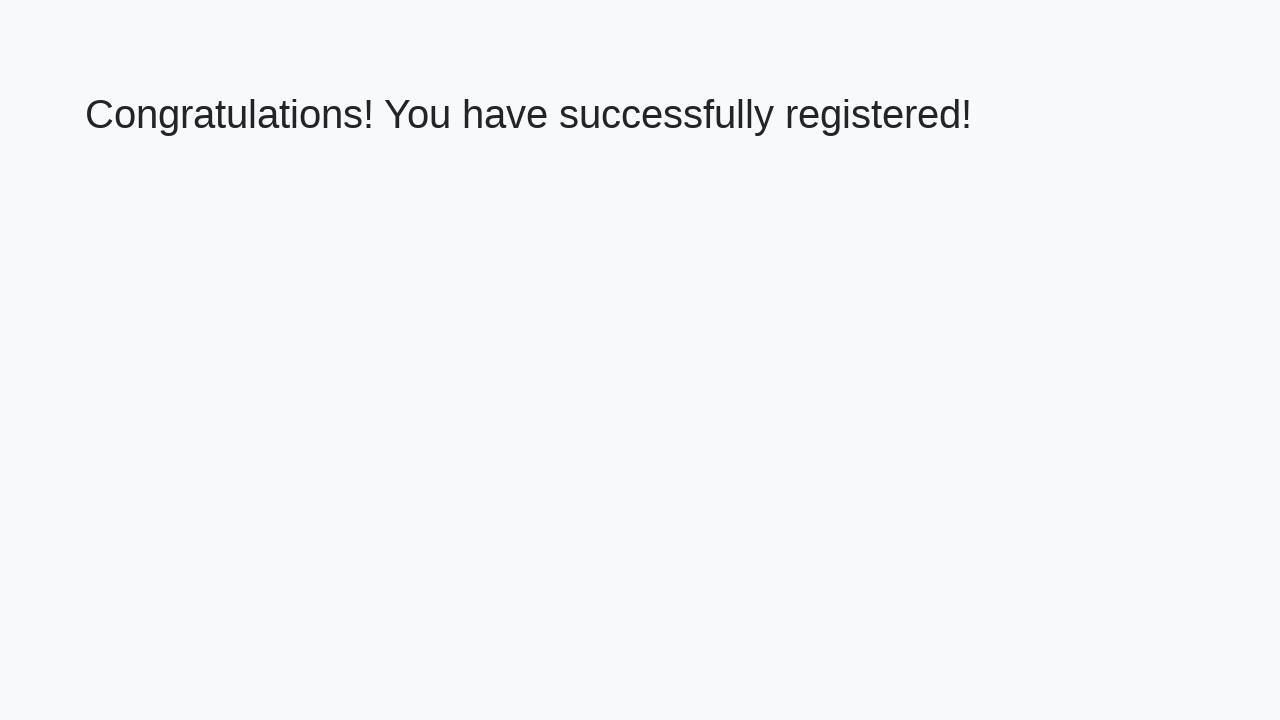

Retrieved success message text
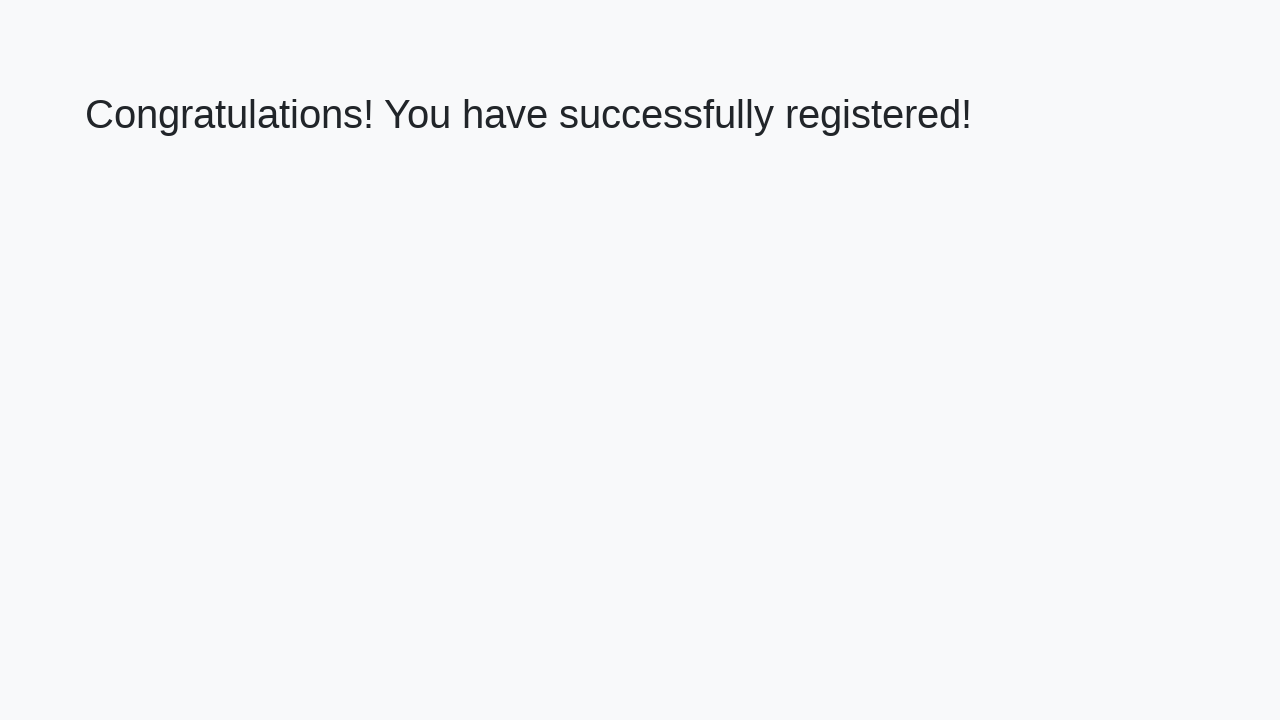

Verified successful registration message
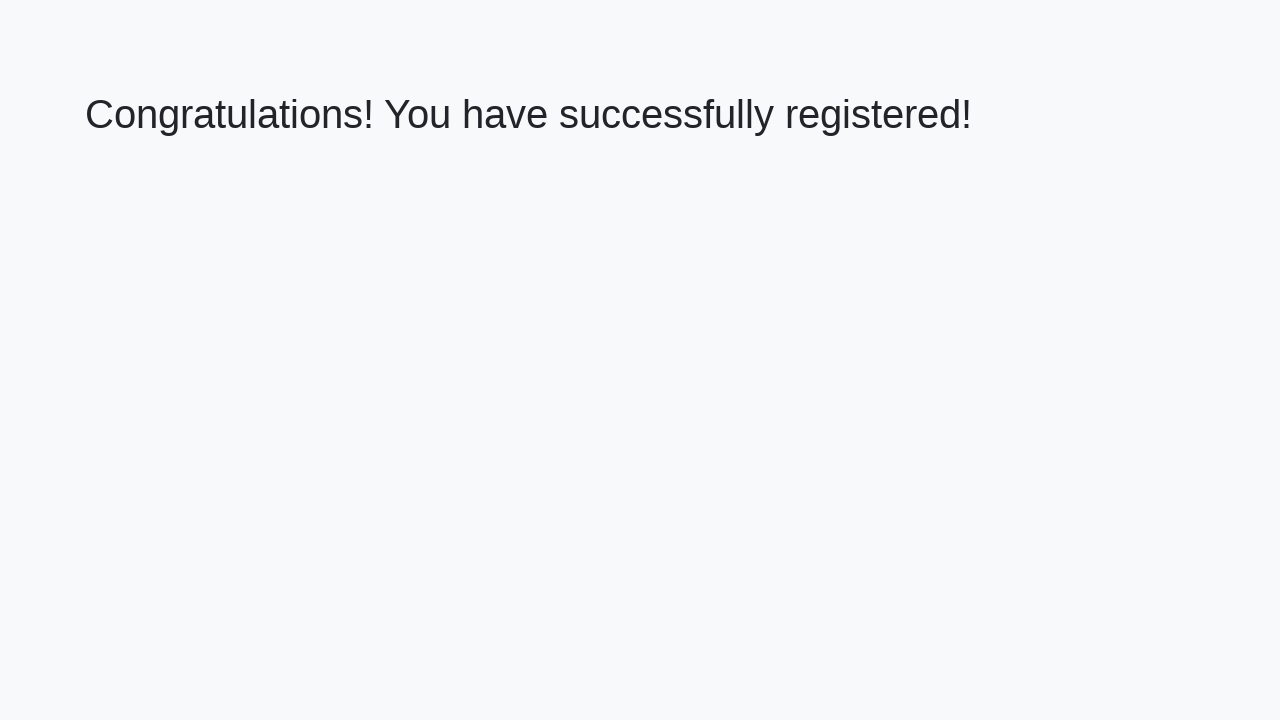

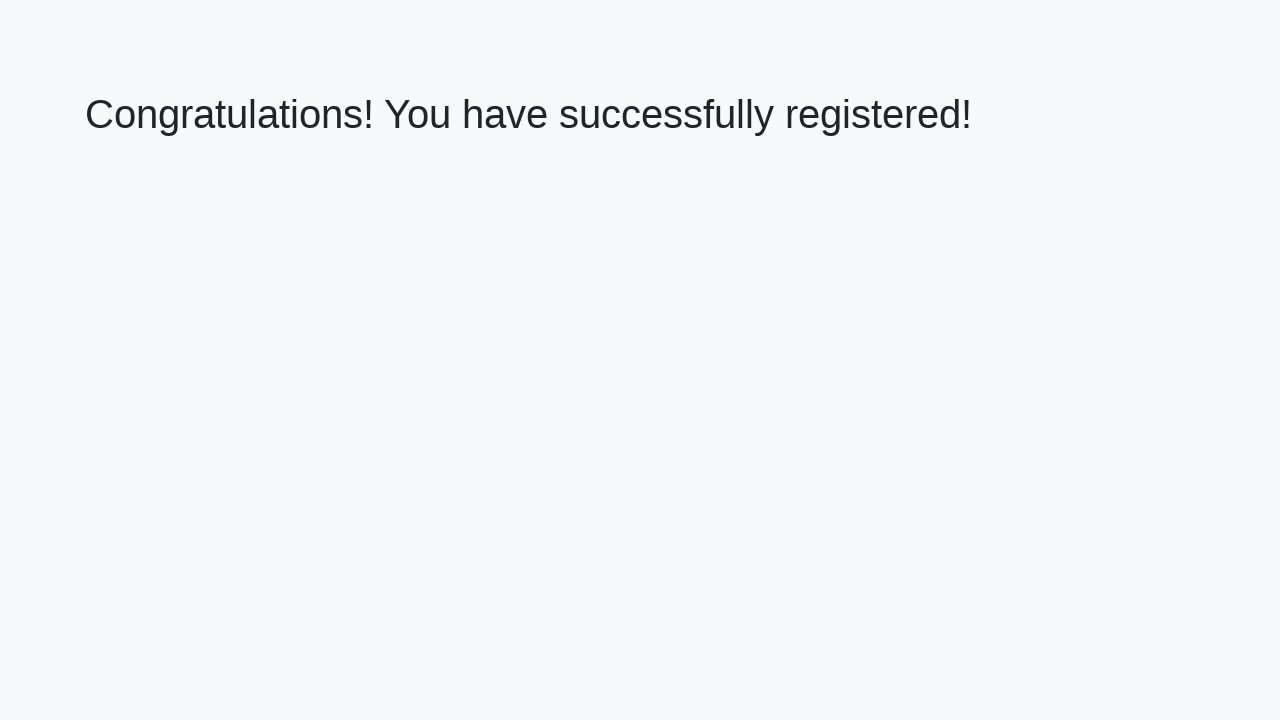